Tests clicking an alert button and waiting for the alert to appear before accepting it

Starting URL: http://omayo.blogspot.com/

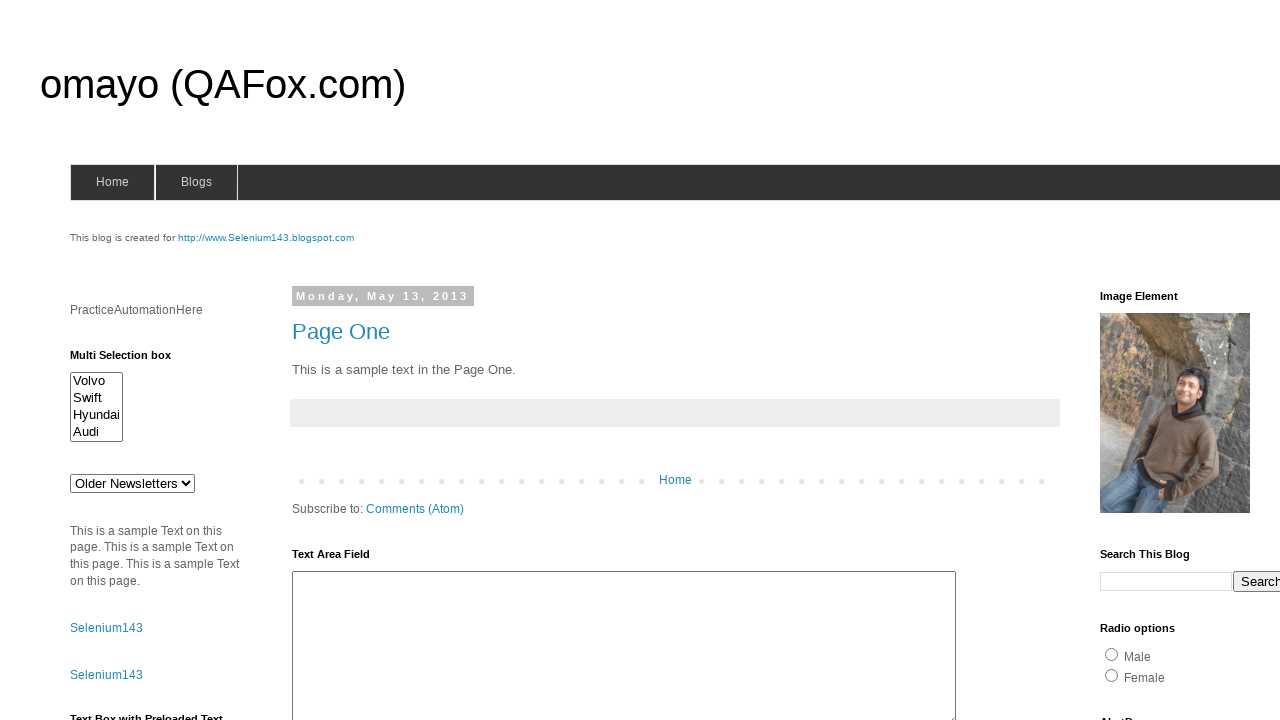

Set up dialog handler to automatically accept alerts
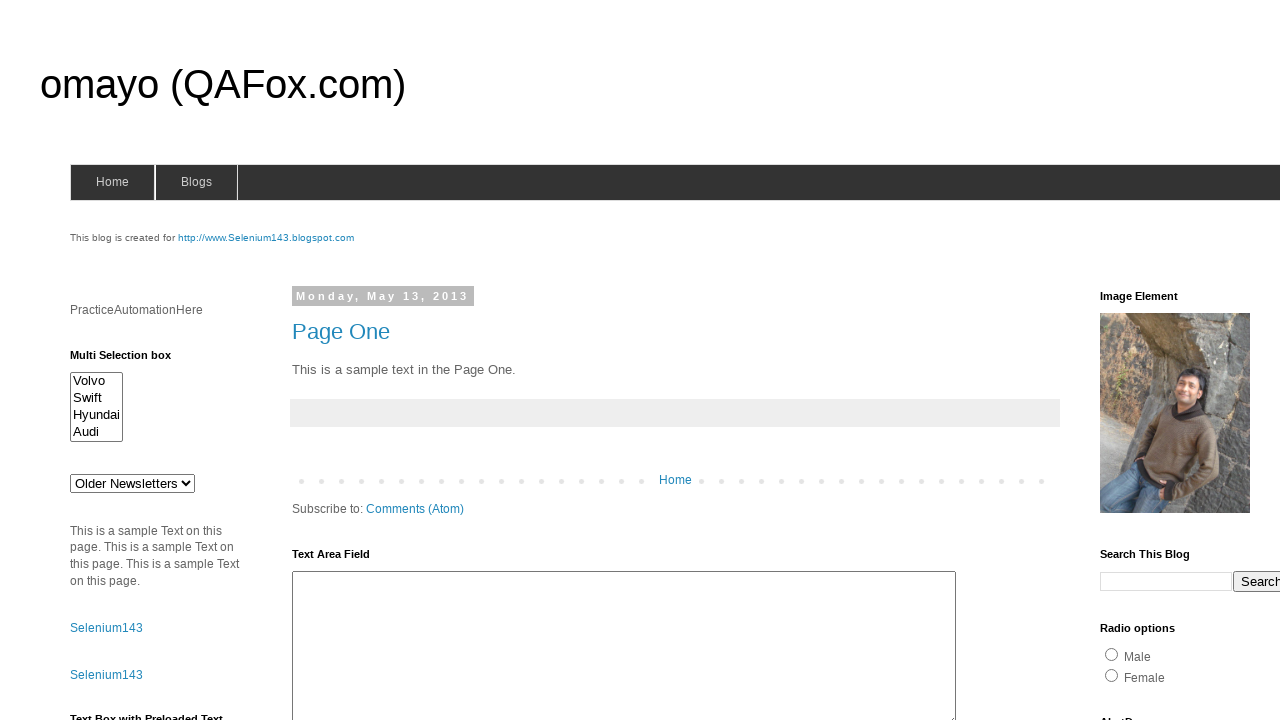

Clicked alert button to trigger alert at (1154, 361) on #alert1
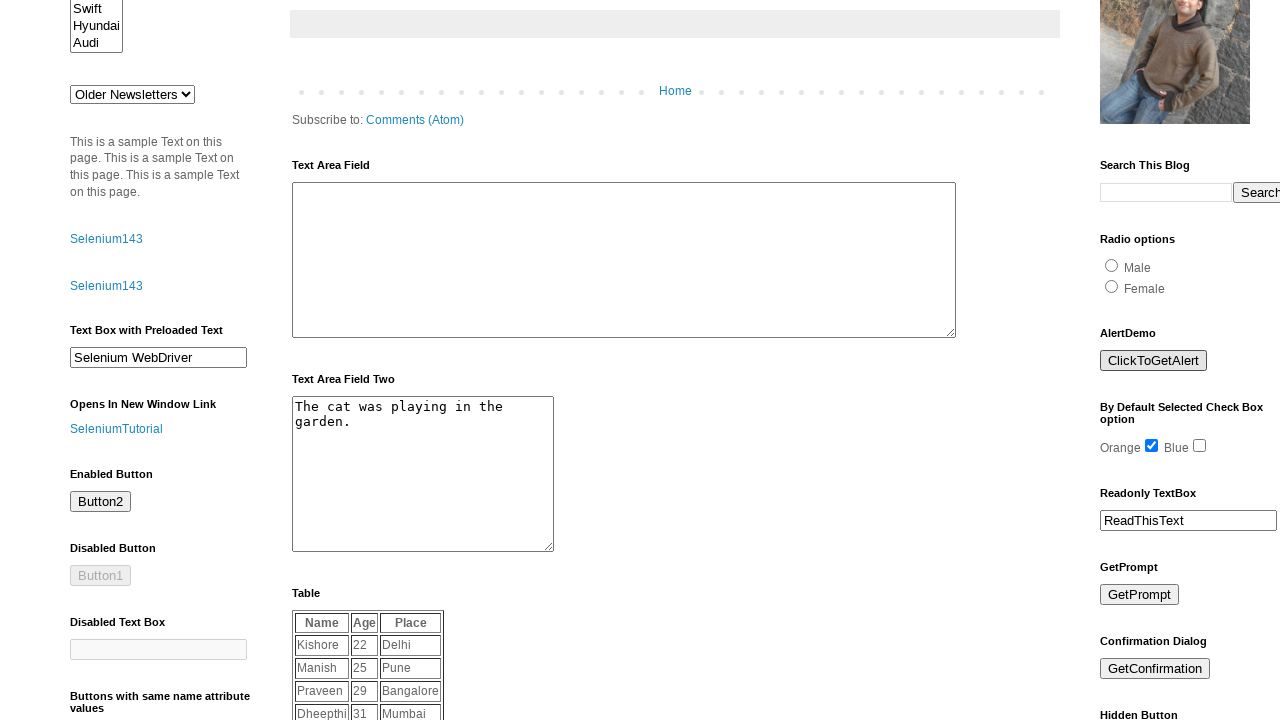

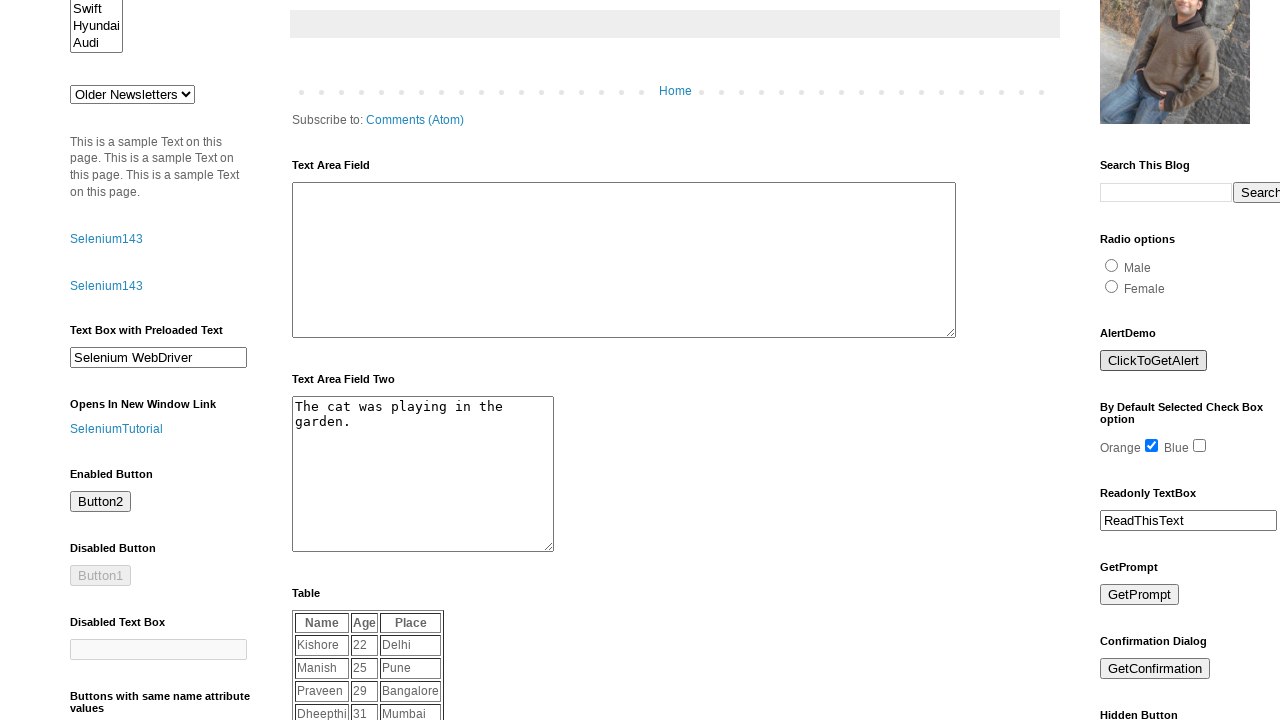